Tests the course schedule search functionality on a university website by entering a course code and clicking the search button, then verifying results are displayed.

Starting URL: https://www.ssa.ingenieria.unam.mx/horarios.html

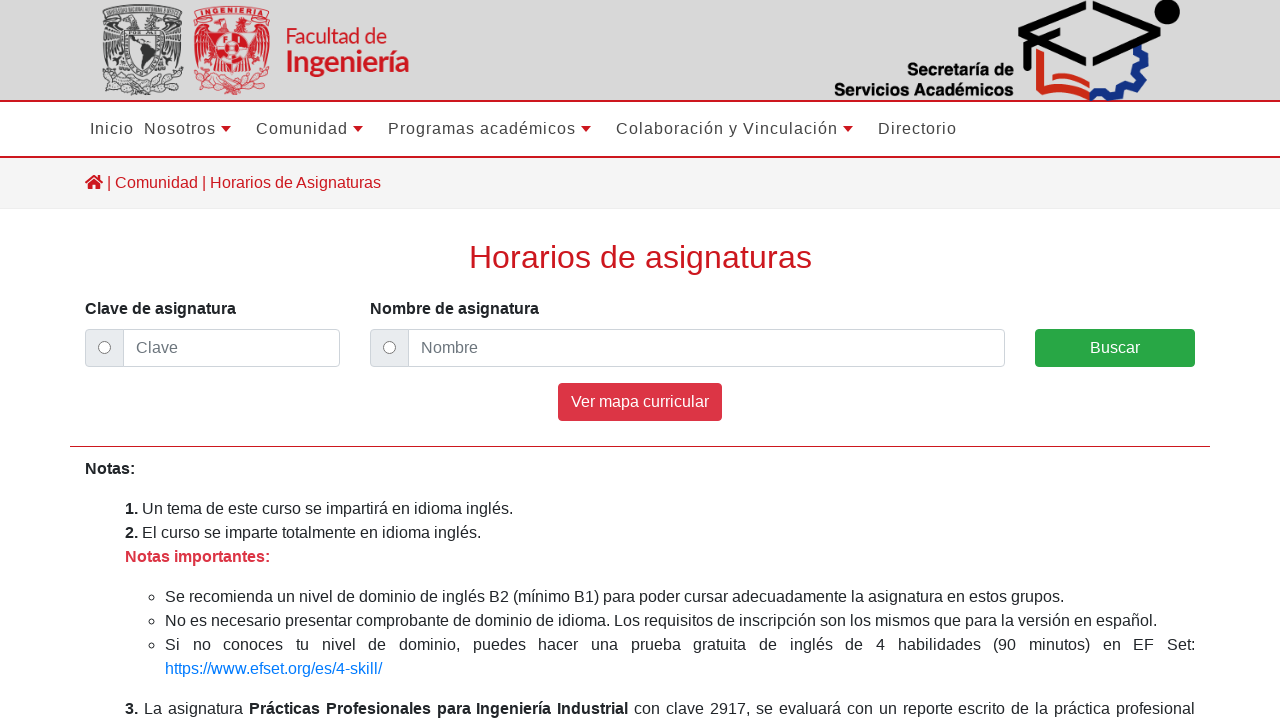

Waited for course code input field to be ready
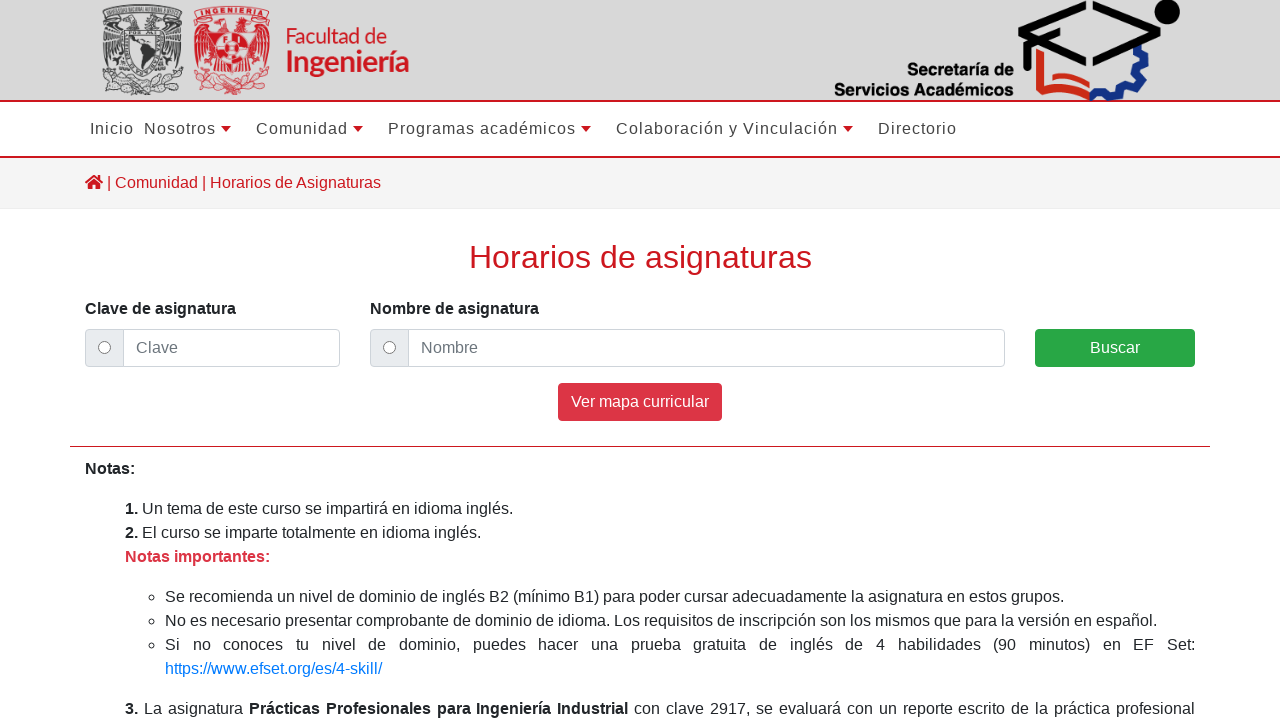

Entered course code '1672' in search field on #clave
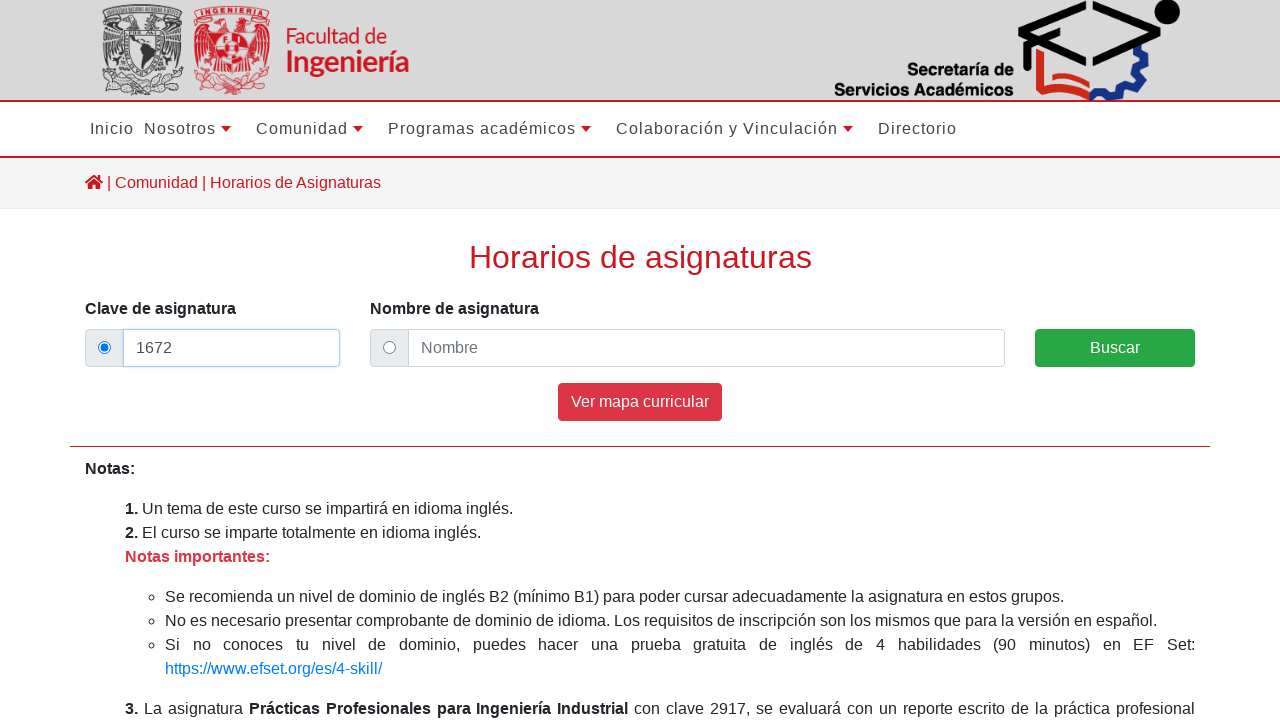

Clicked search button to execute course schedule search at (1115, 348) on #buscar
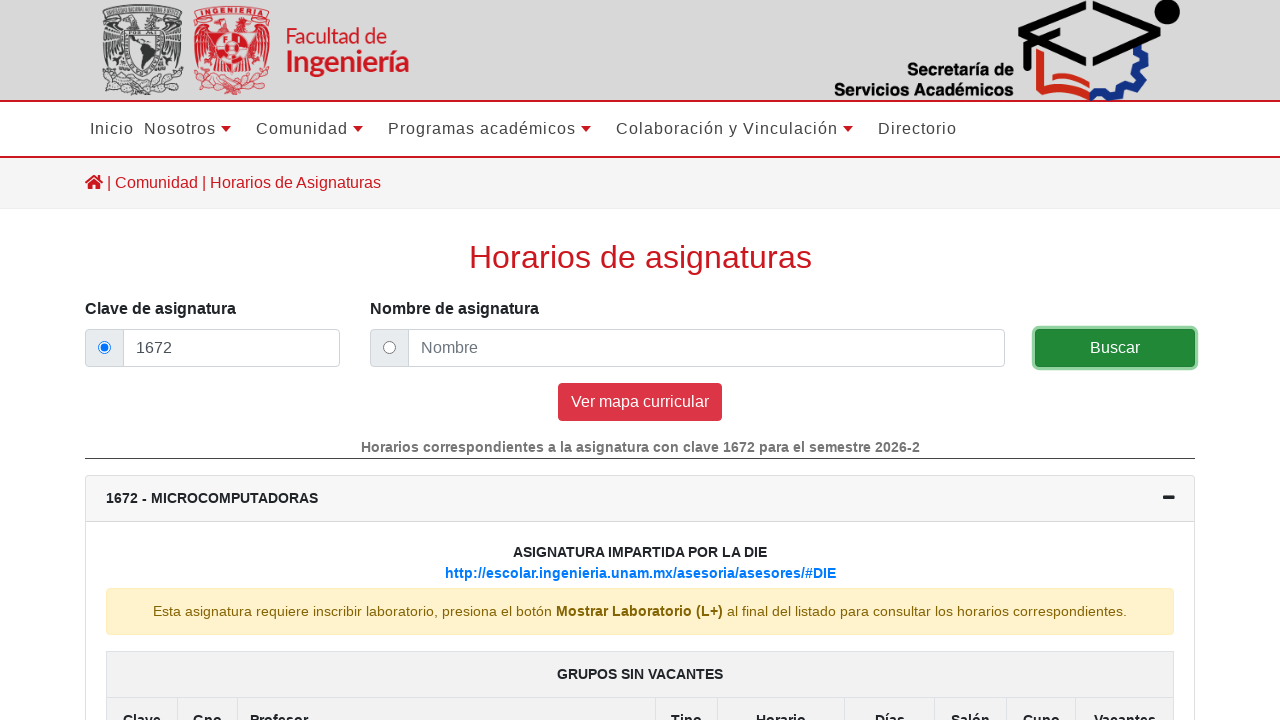

Search results table appeared with course schedule information
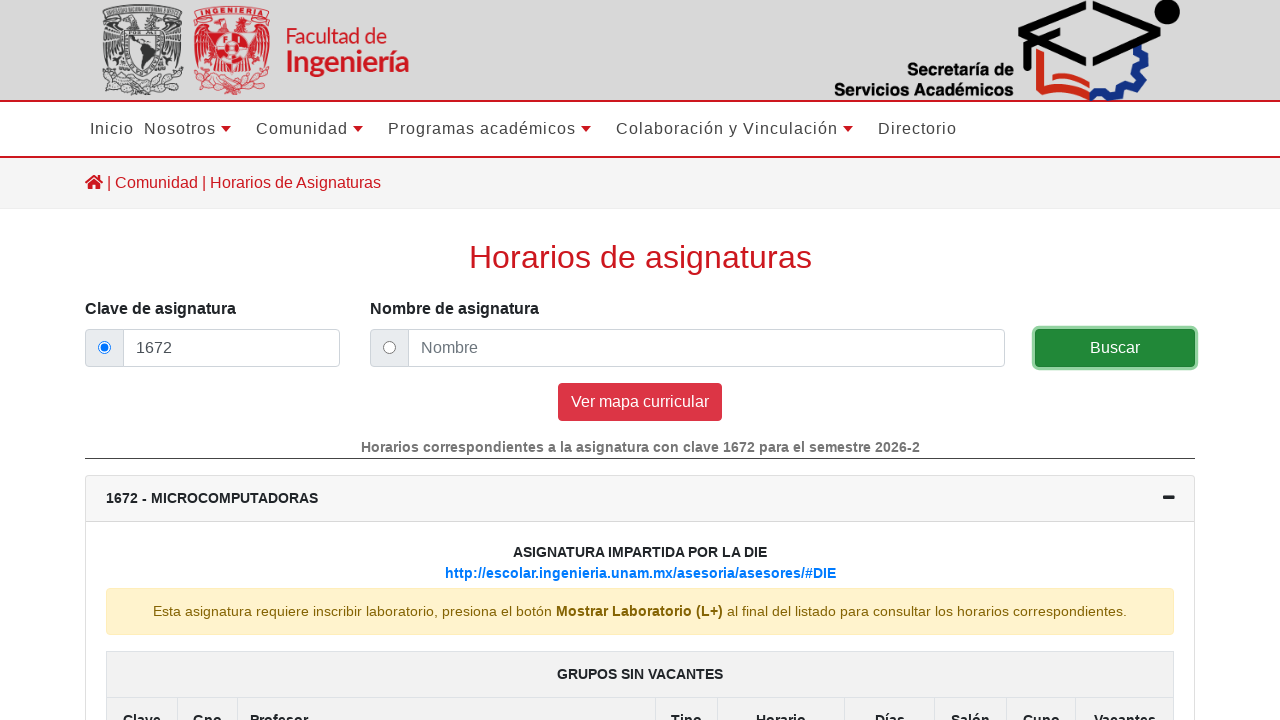

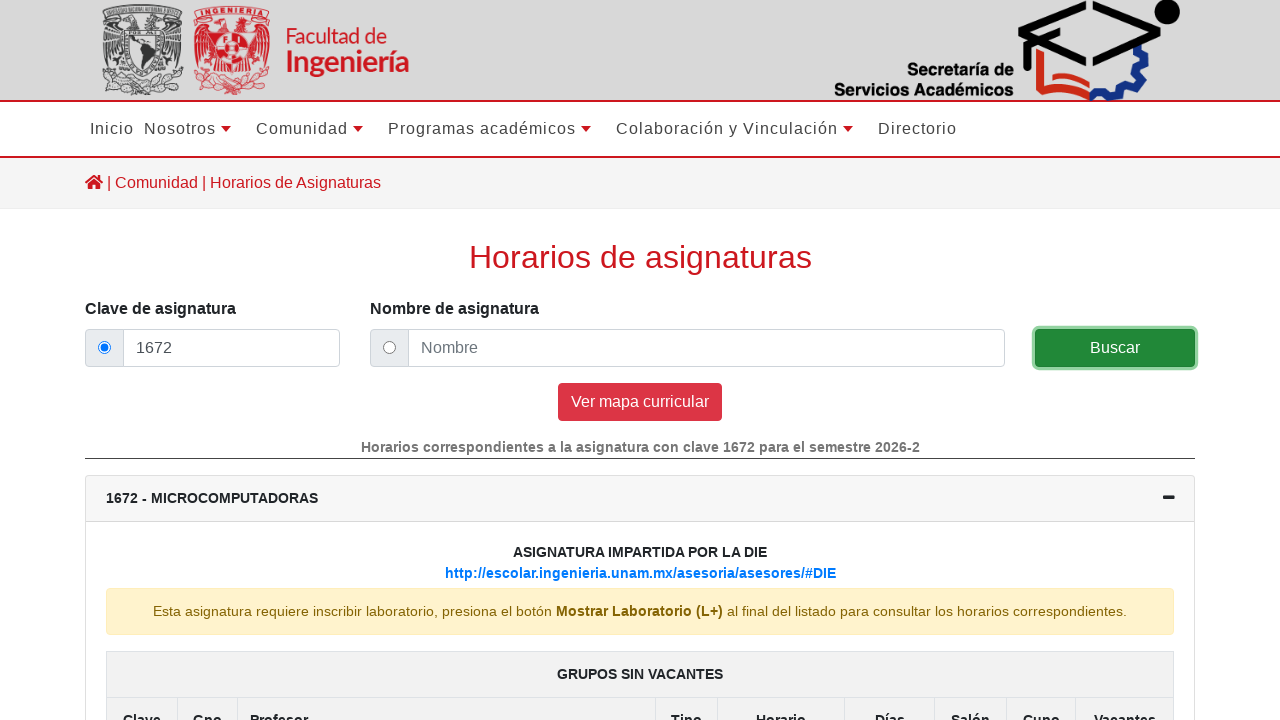